Tests navigating to the Contact Us page

Starting URL: https://bearstore-testsite.smartbear.com/

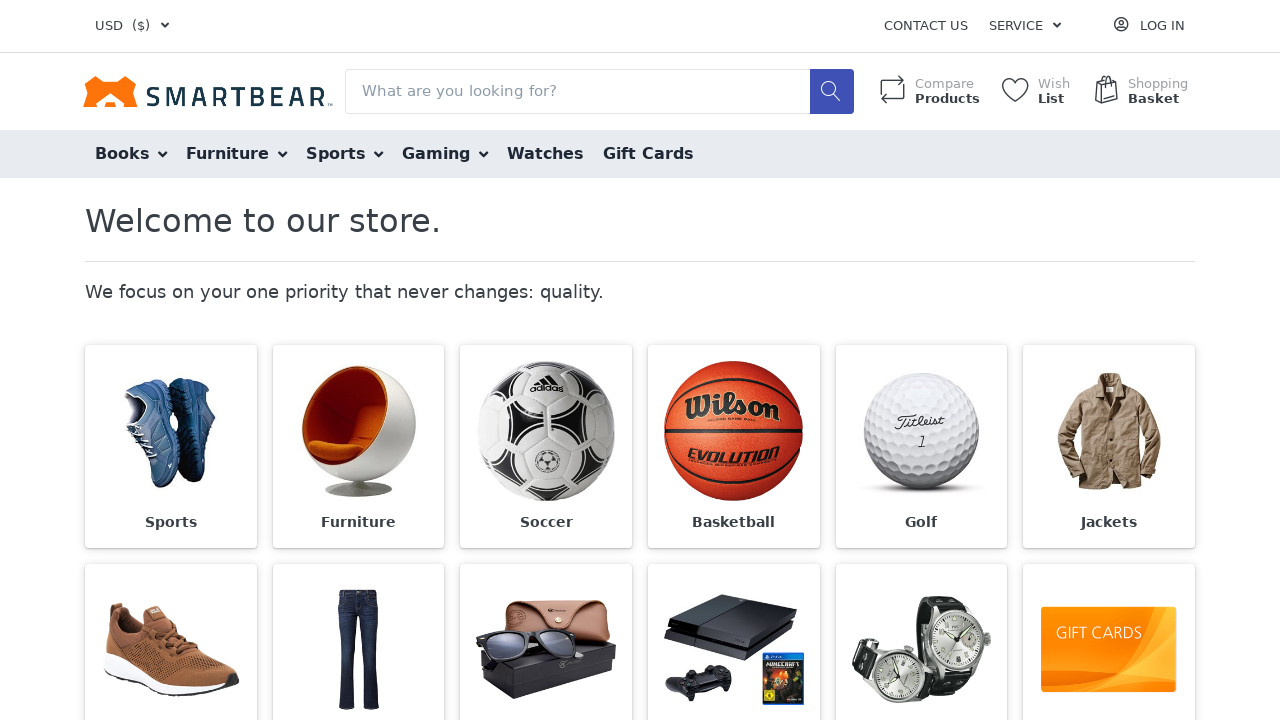

Clicked Contact Us link in header at (926, 26) on a:text('Contact us')
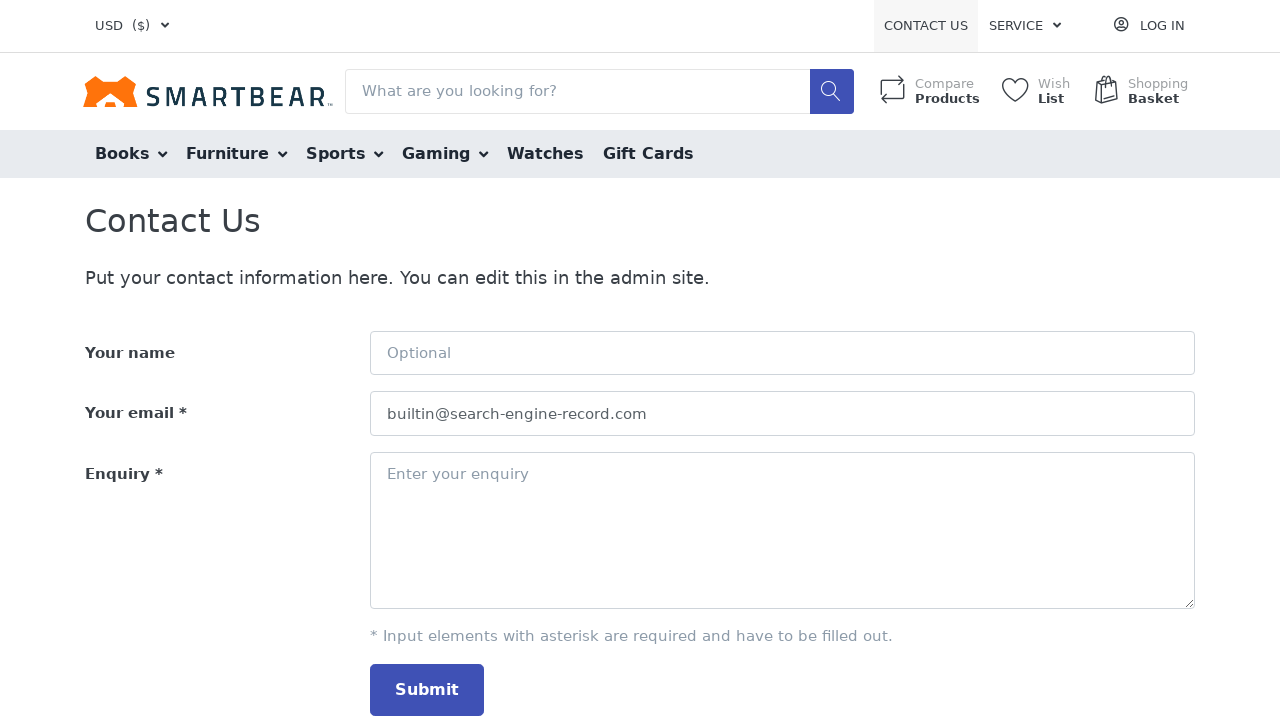

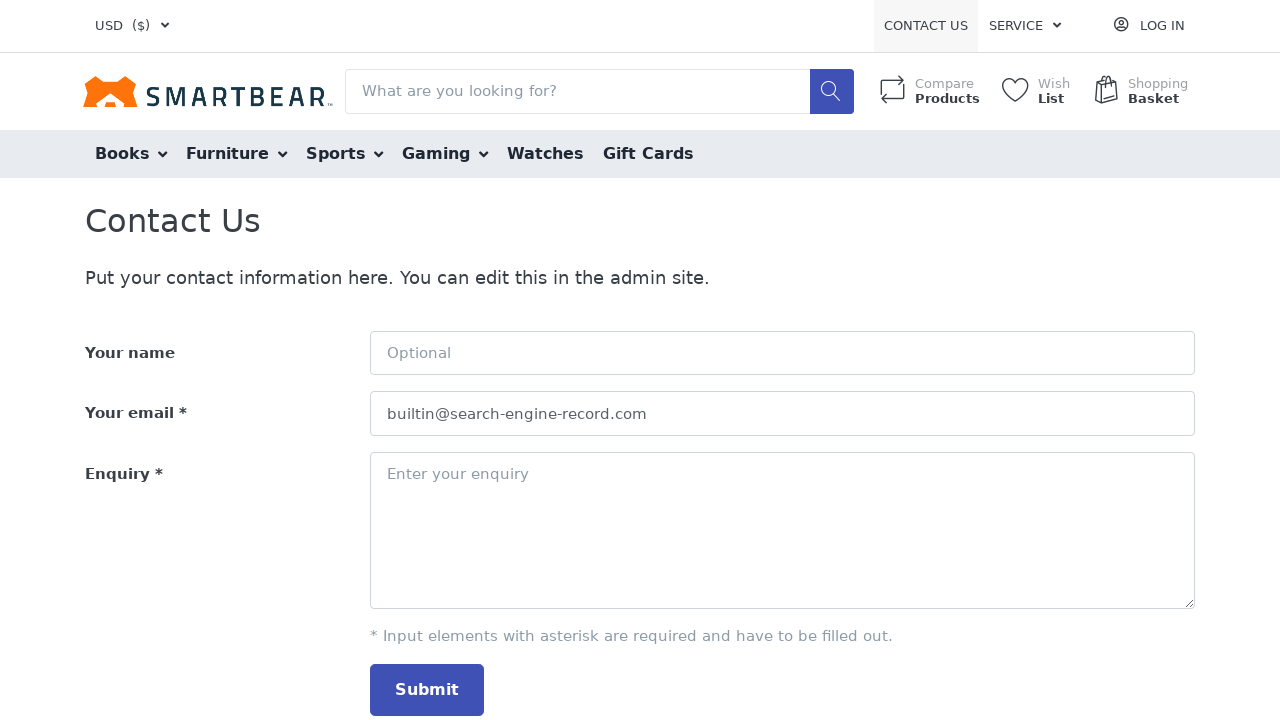